Navigates to Adactin Hotel App website and clicks on the Google Play Store link to open a new window

Starting URL: https://adactinhotelapp.com/

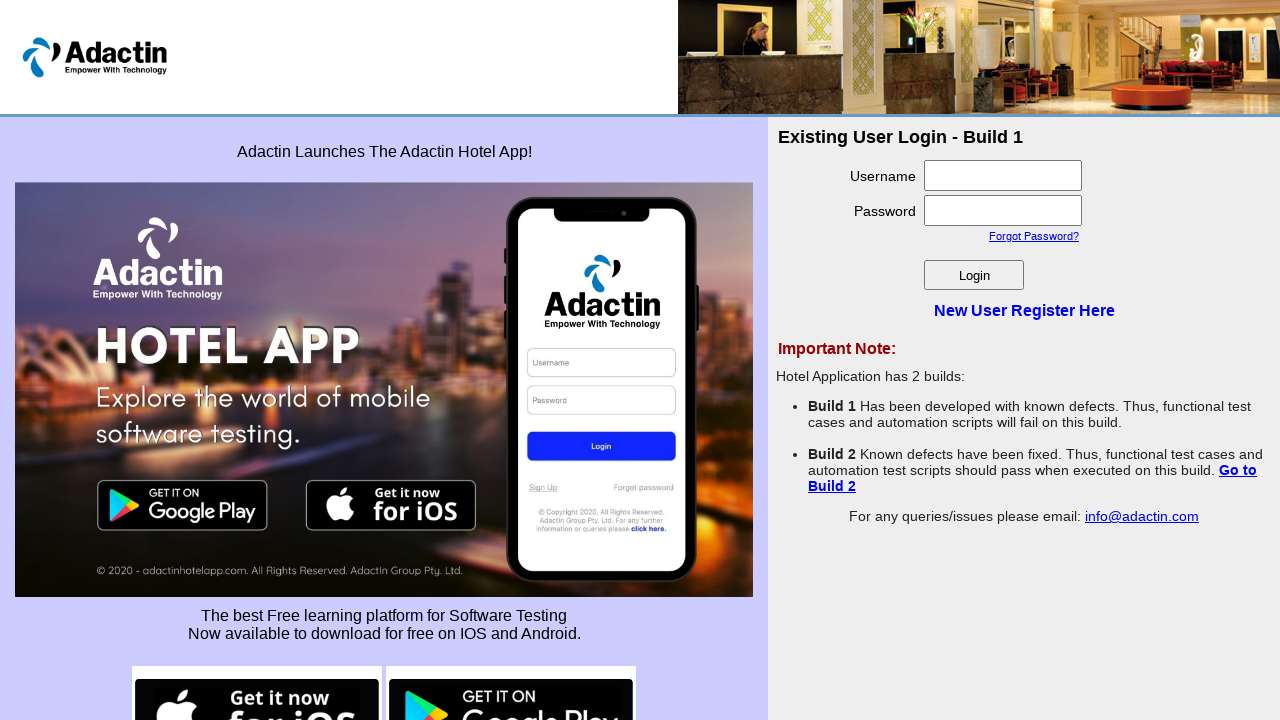

Navigated to Adactin Hotel App website
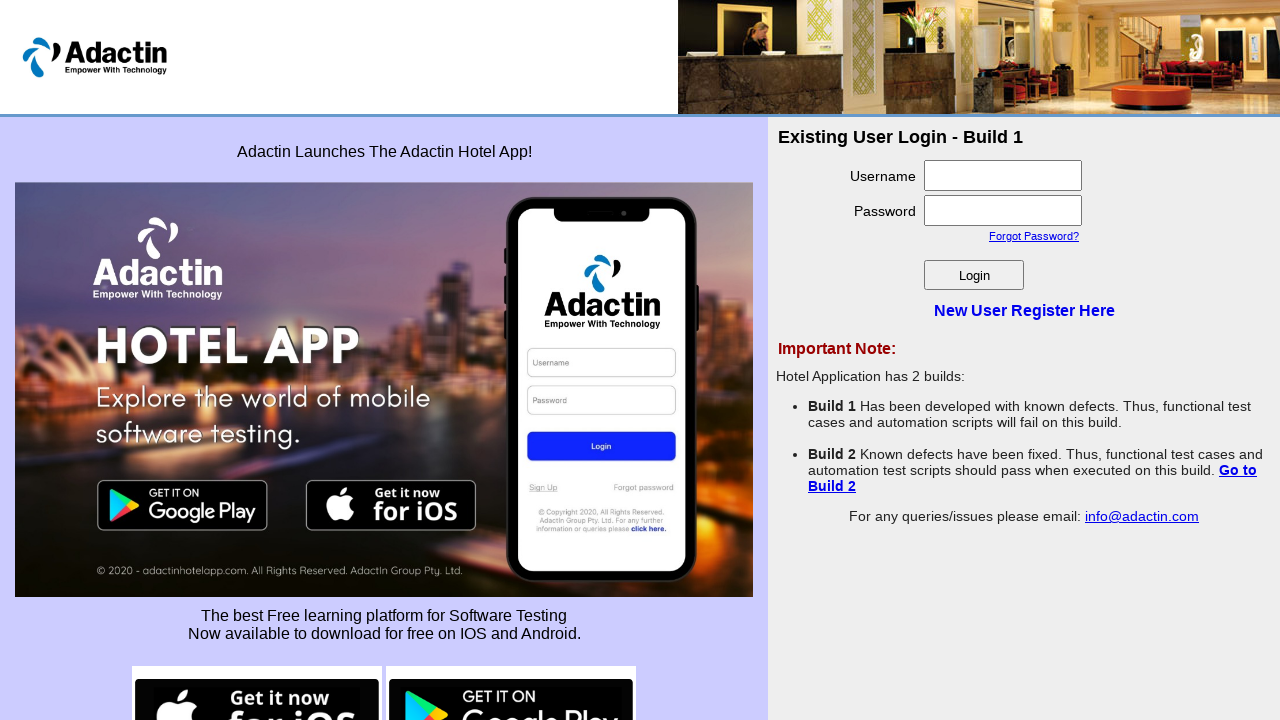

Clicked on Google Play Store link at (511, 670) on xpath=//img[contains(@src,'google-play')]
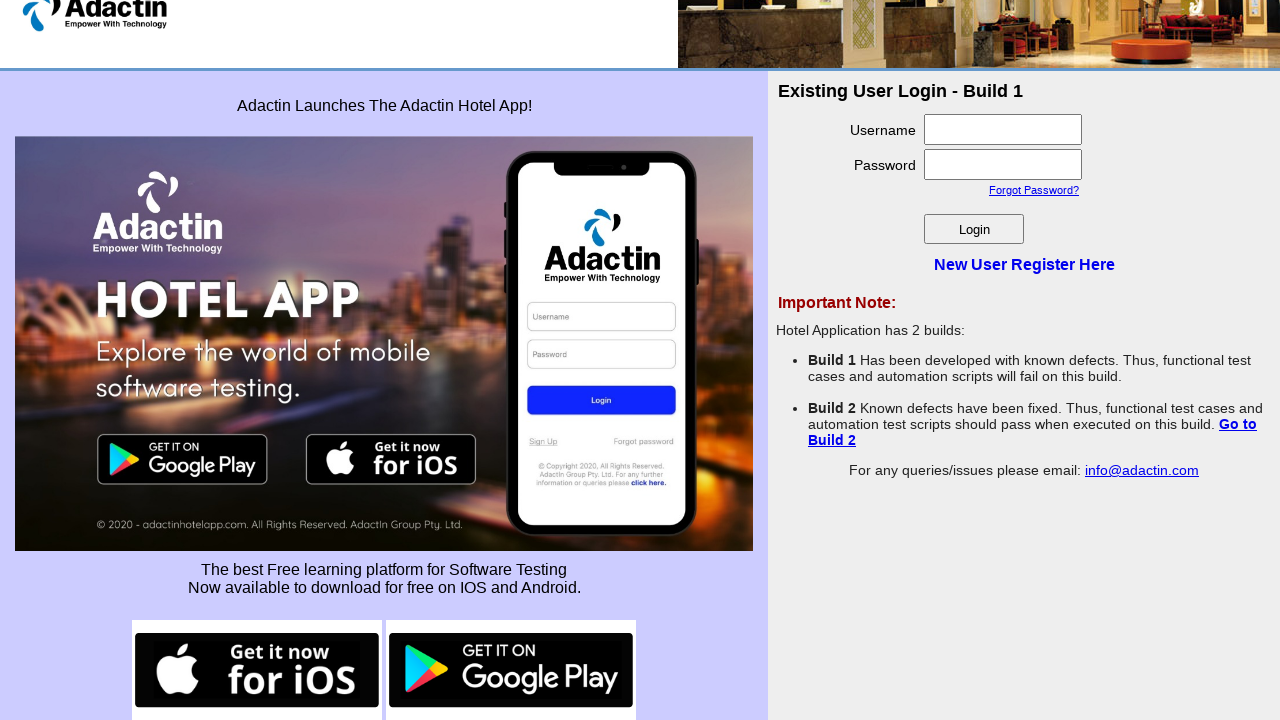

Waited 1 second for new window/tab to open
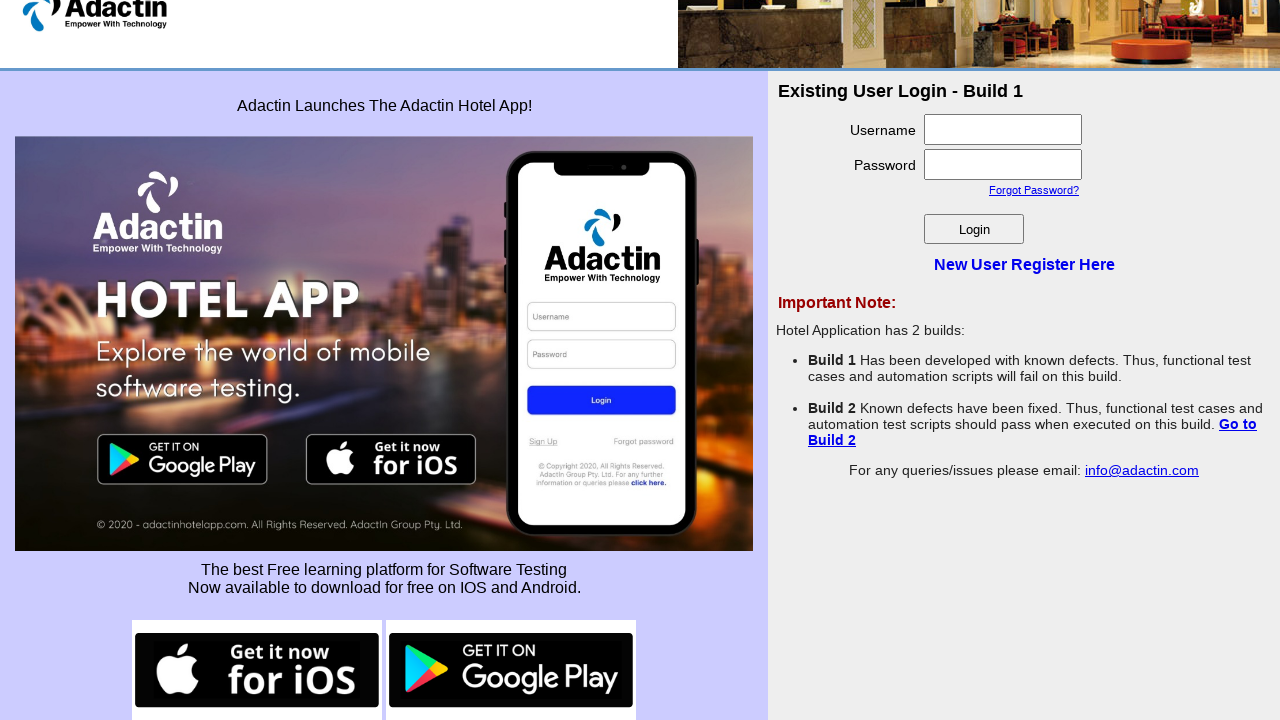

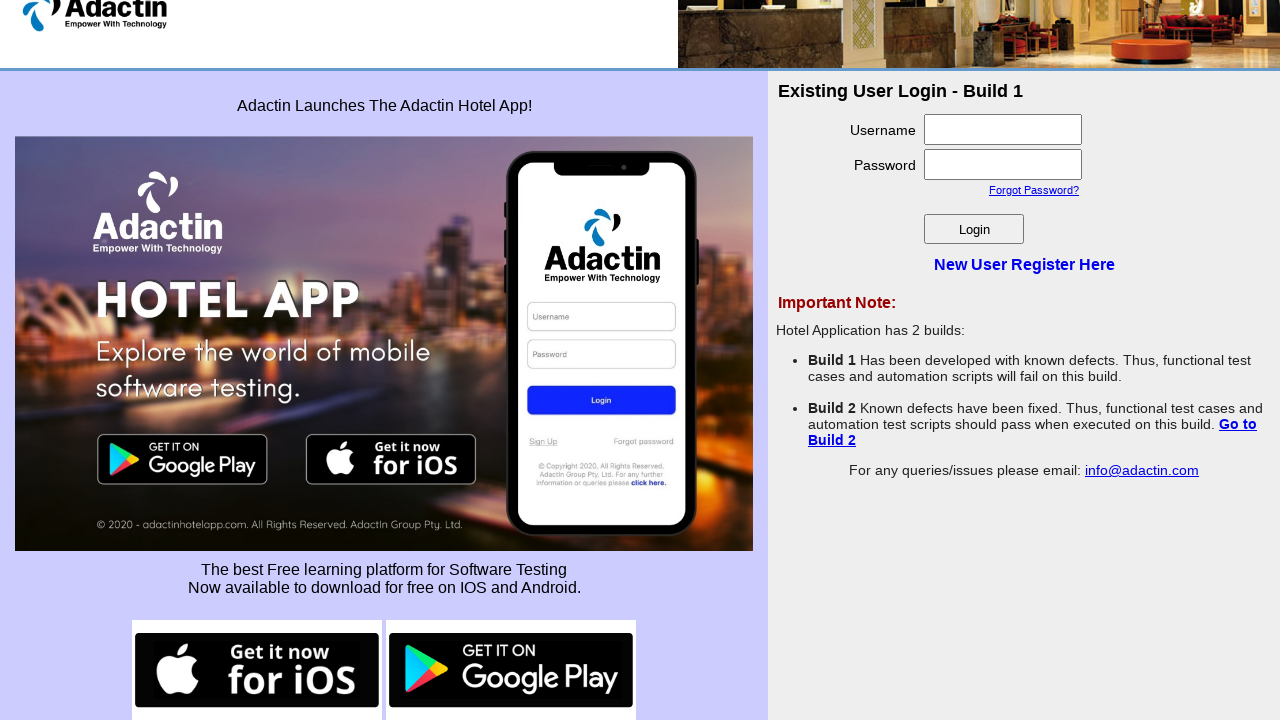